Tests a math problem solver by reading two numbers from the page, calculating their sum, and selecting the correct answer from a dropdown

Starting URL: https://suninjuly.github.io/selects1.html

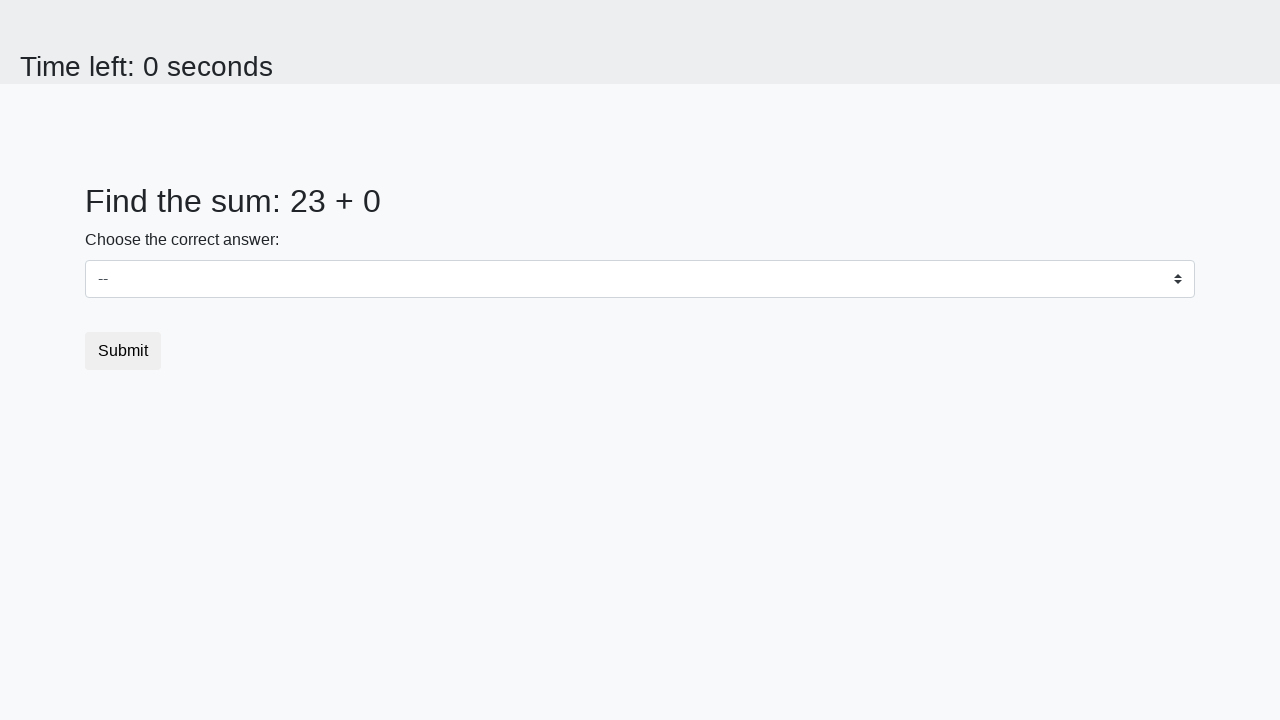

Retrieved first number from #num1 element
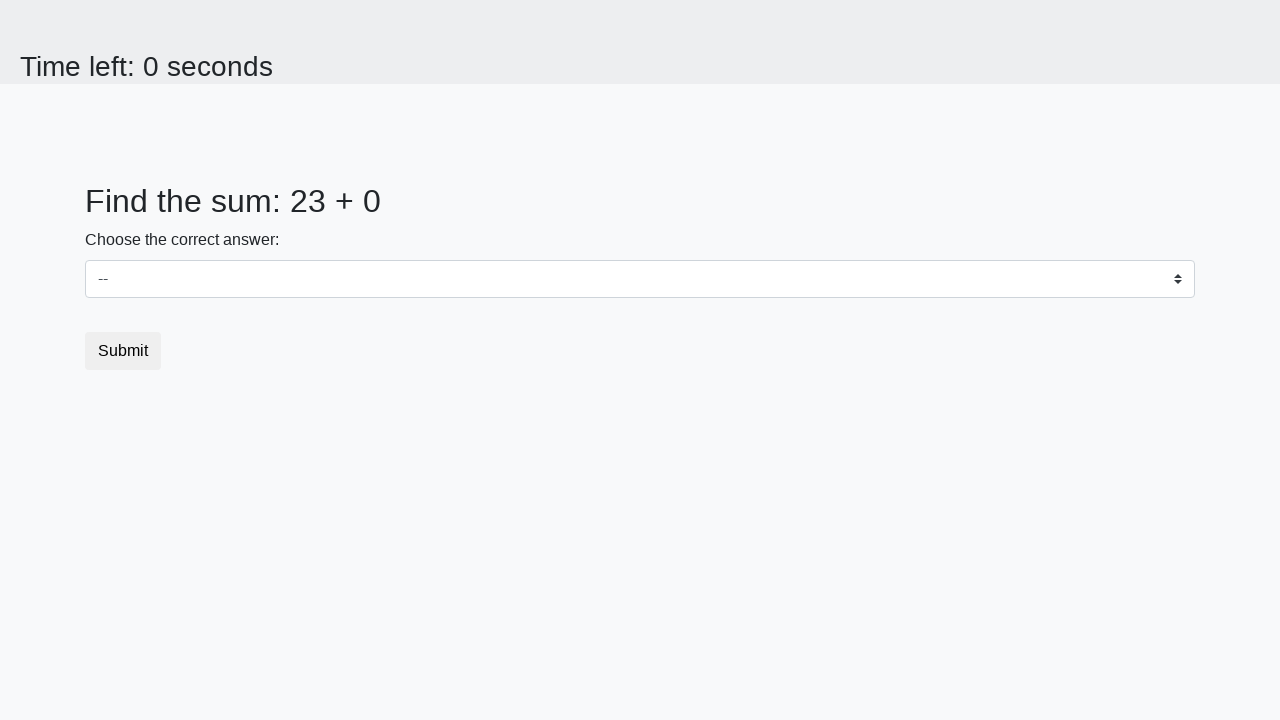

Retrieved second number from #num2 element
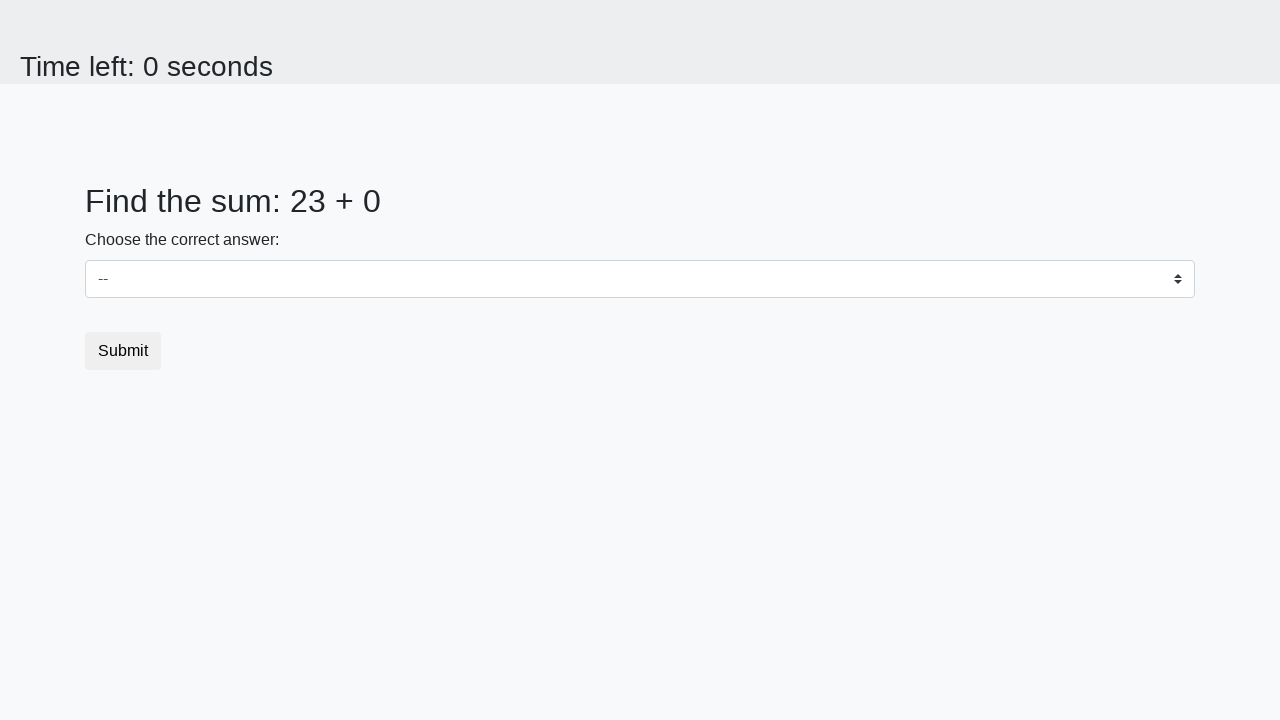

Calculated sum: 23 + 0 = 23
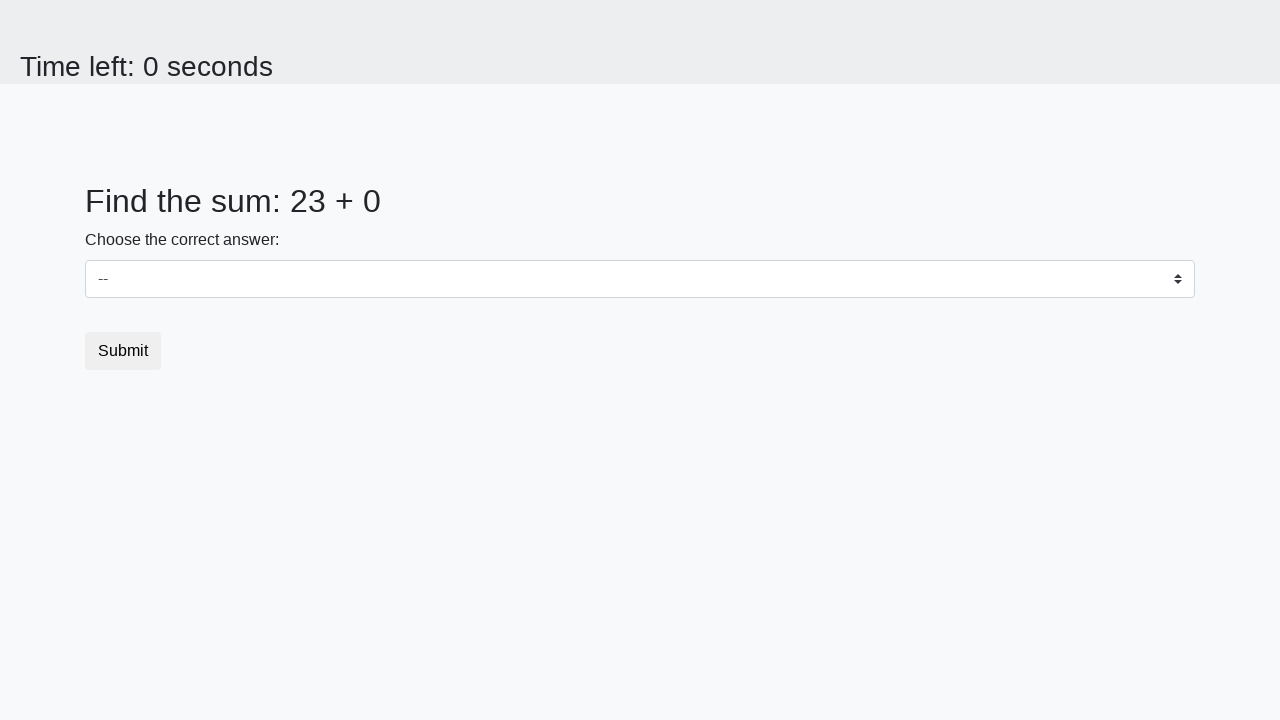

Selected answer '23' from dropdown on .custom-select
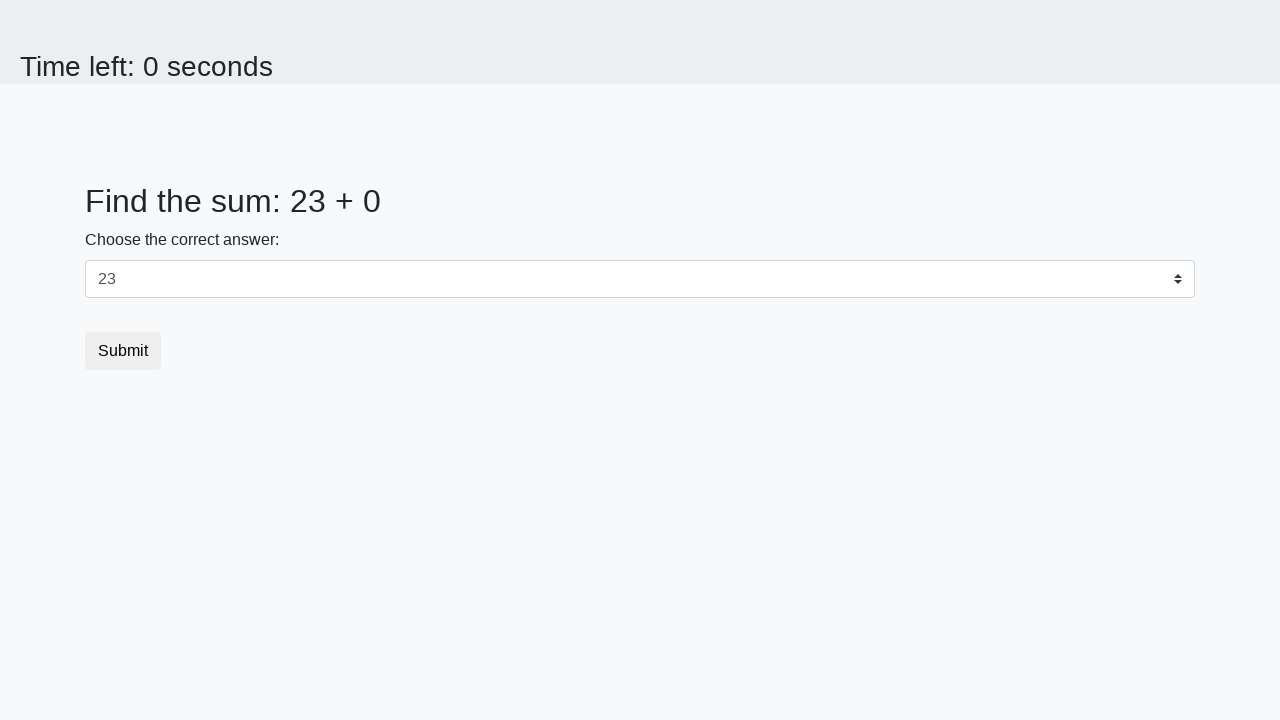

Clicked submit button at (123, 351) on .btn.btn-default
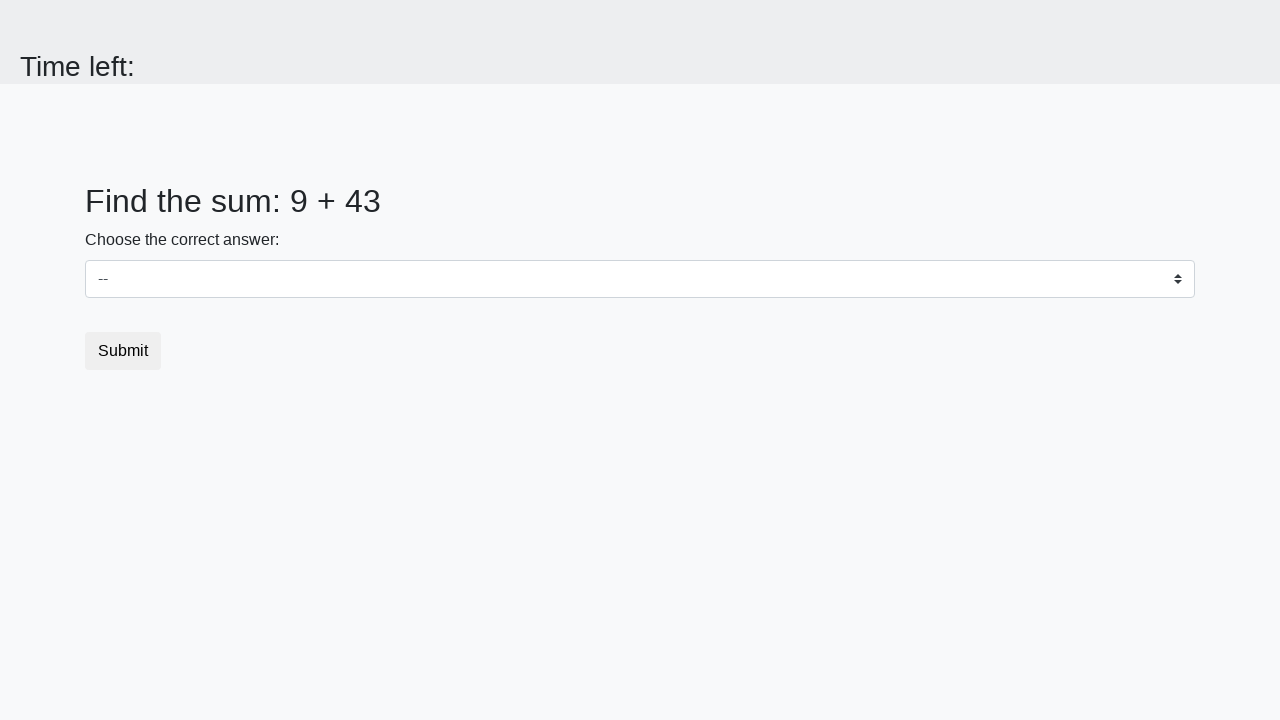

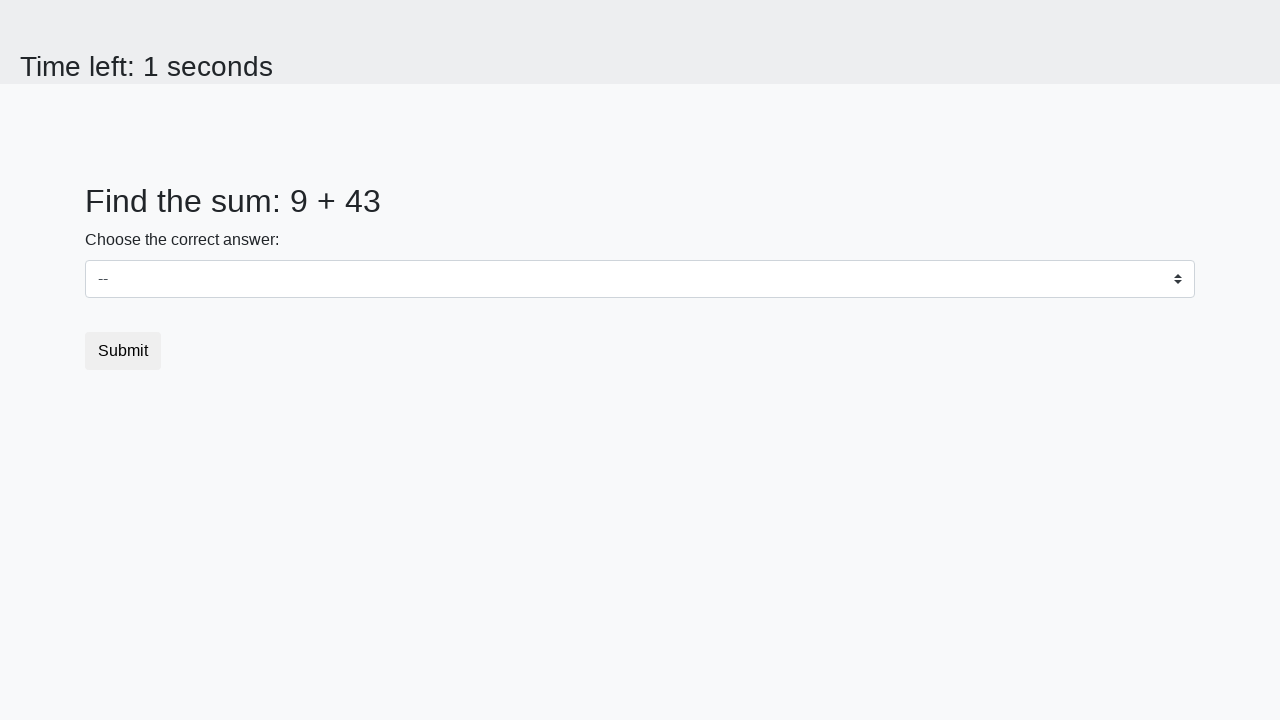